Tests the Practice Form on demoqa.com by filling out all form fields including personal information (name, email, phone), selecting gender, entering subjects, selecting state and city from dropdowns, and submitting the form.

Starting URL: https://demoqa.com/

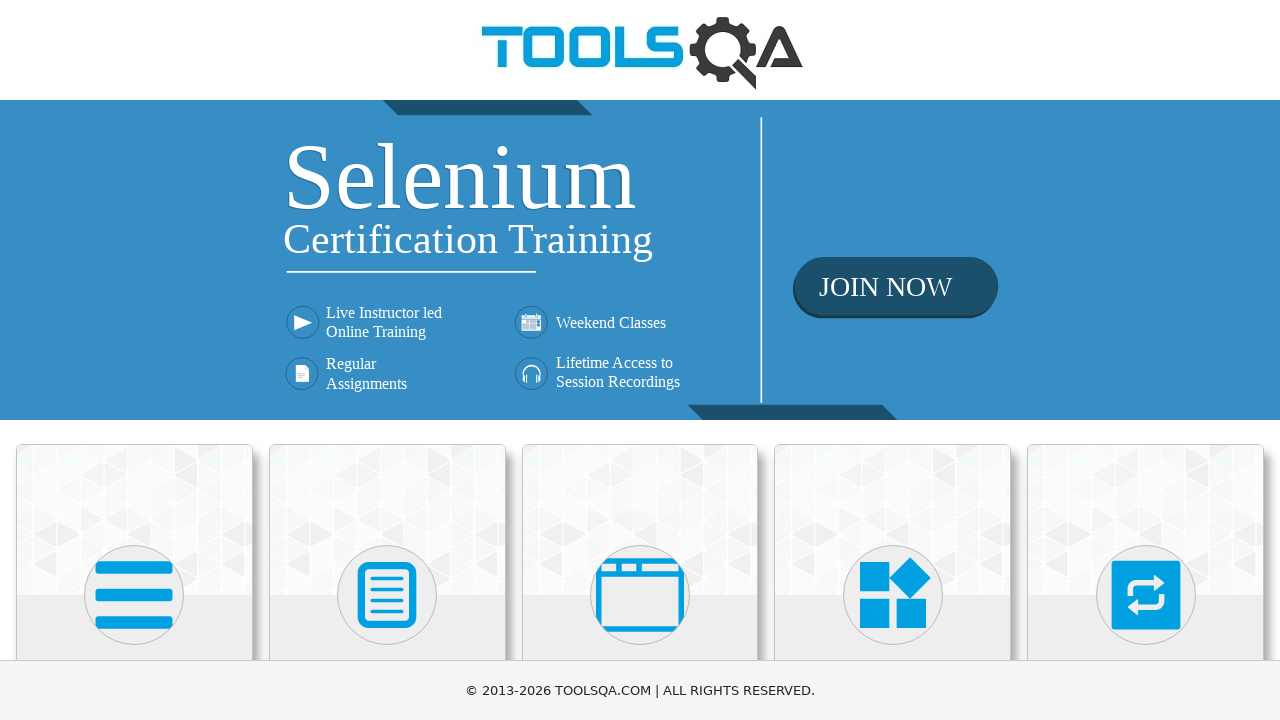

Scrolled down 400px to view Forms card
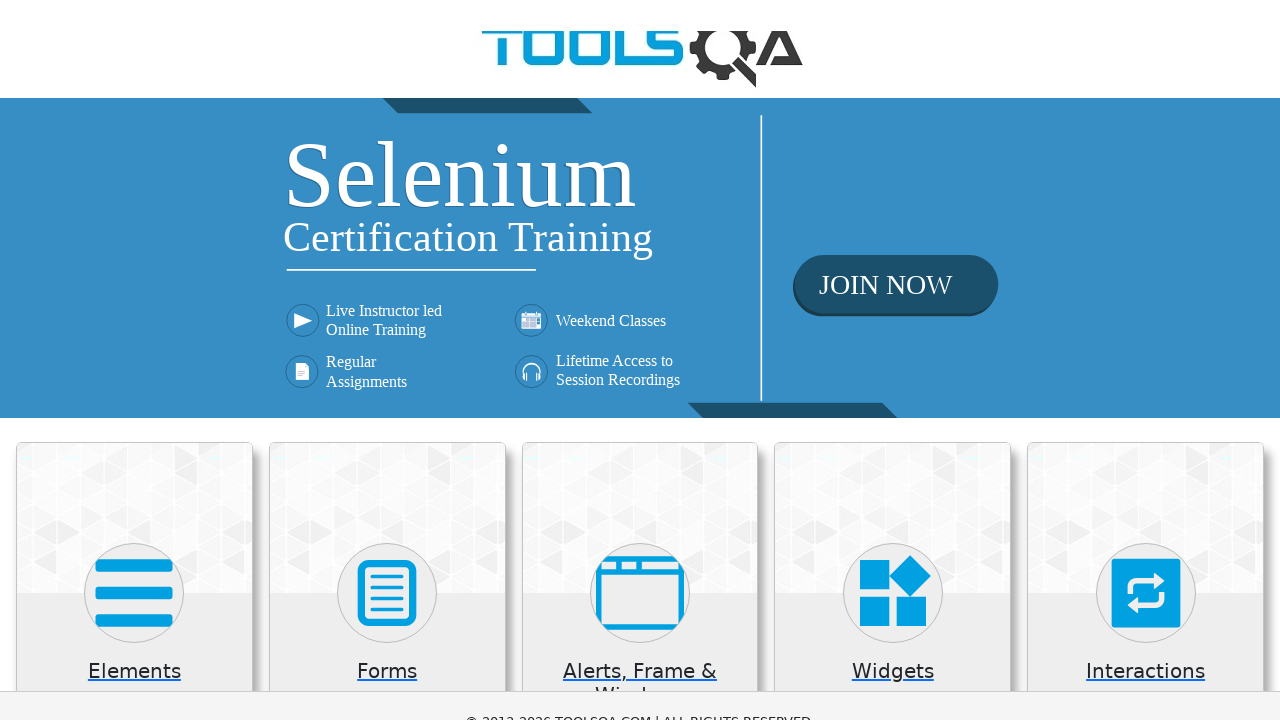

Clicked on Forms card at (387, 273) on xpath=//h5[text()='Forms']
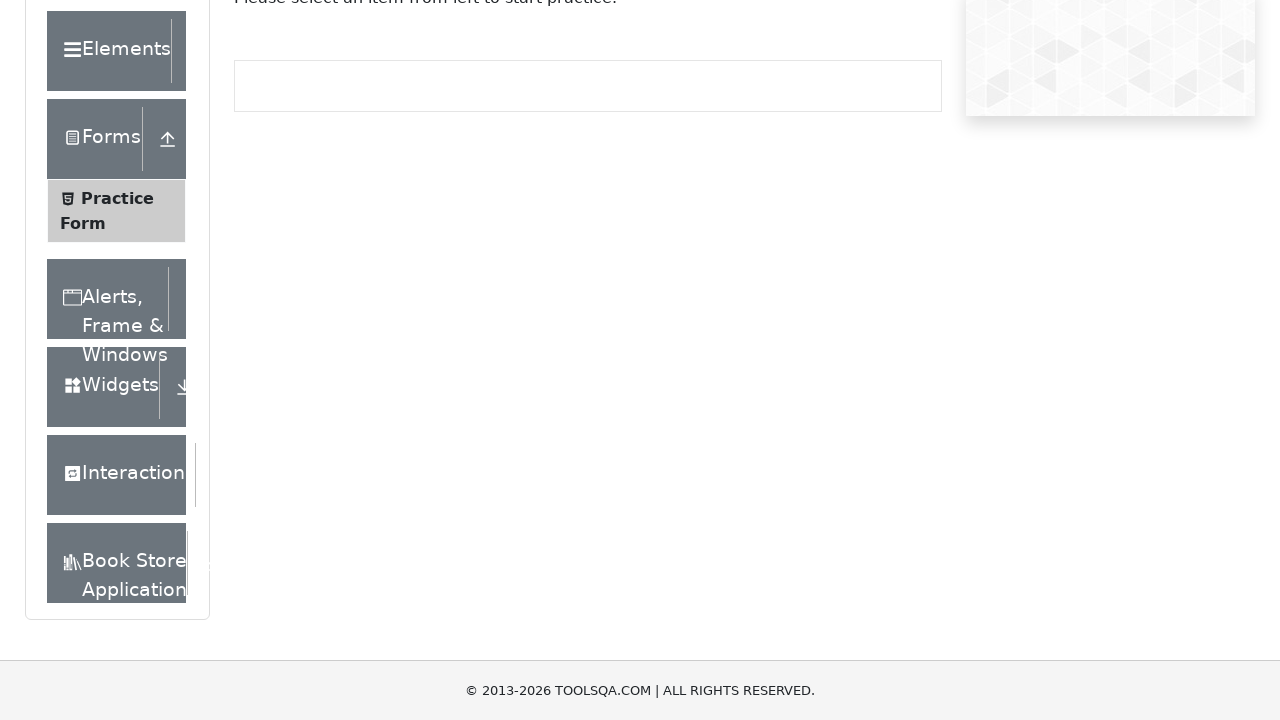

Clicked on Practice Form menu item at (117, 198) on xpath=//span[text()='Practice Form']
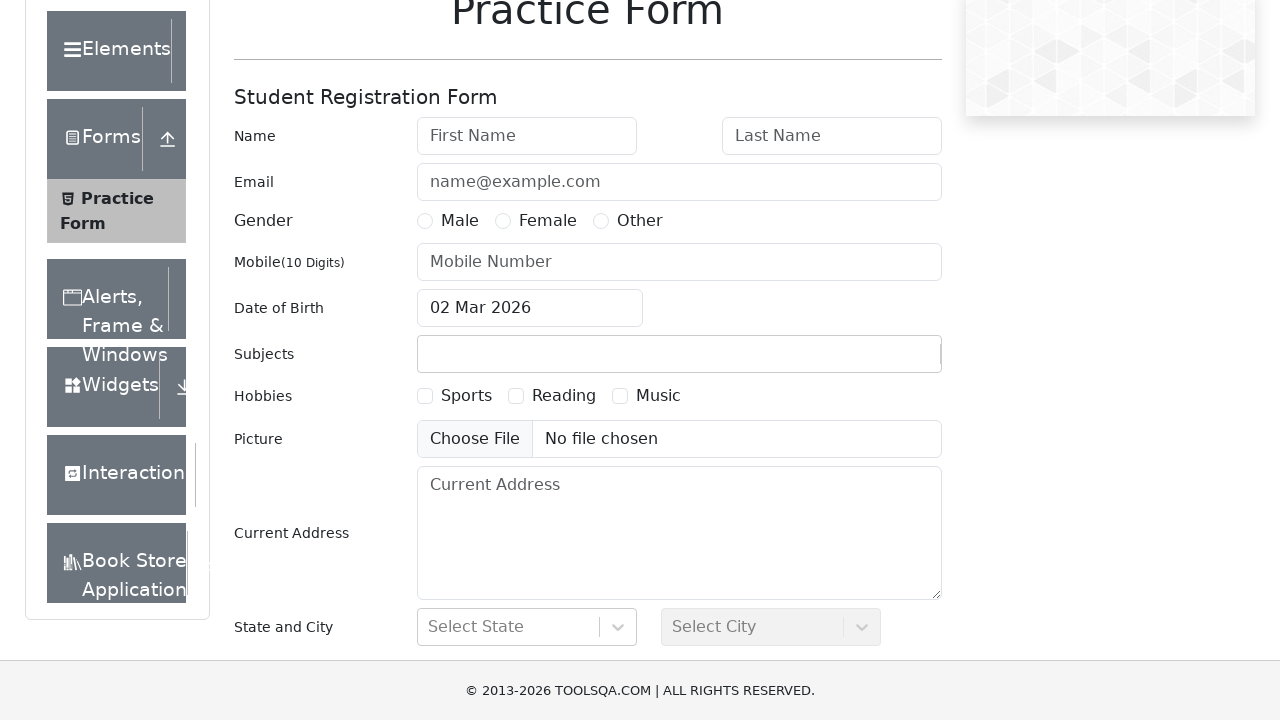

Filled First Name field with 'Isabela' on #firstName
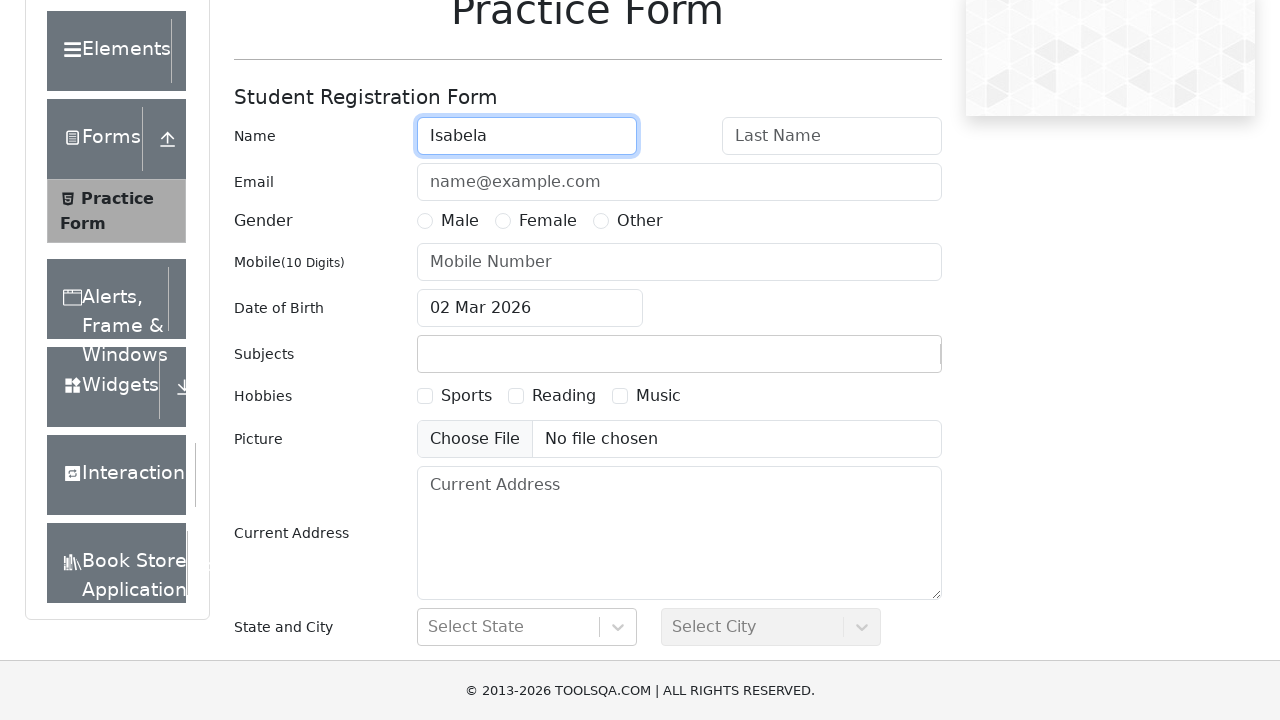

Filled Last Name field with 'Popescu' on #lastName
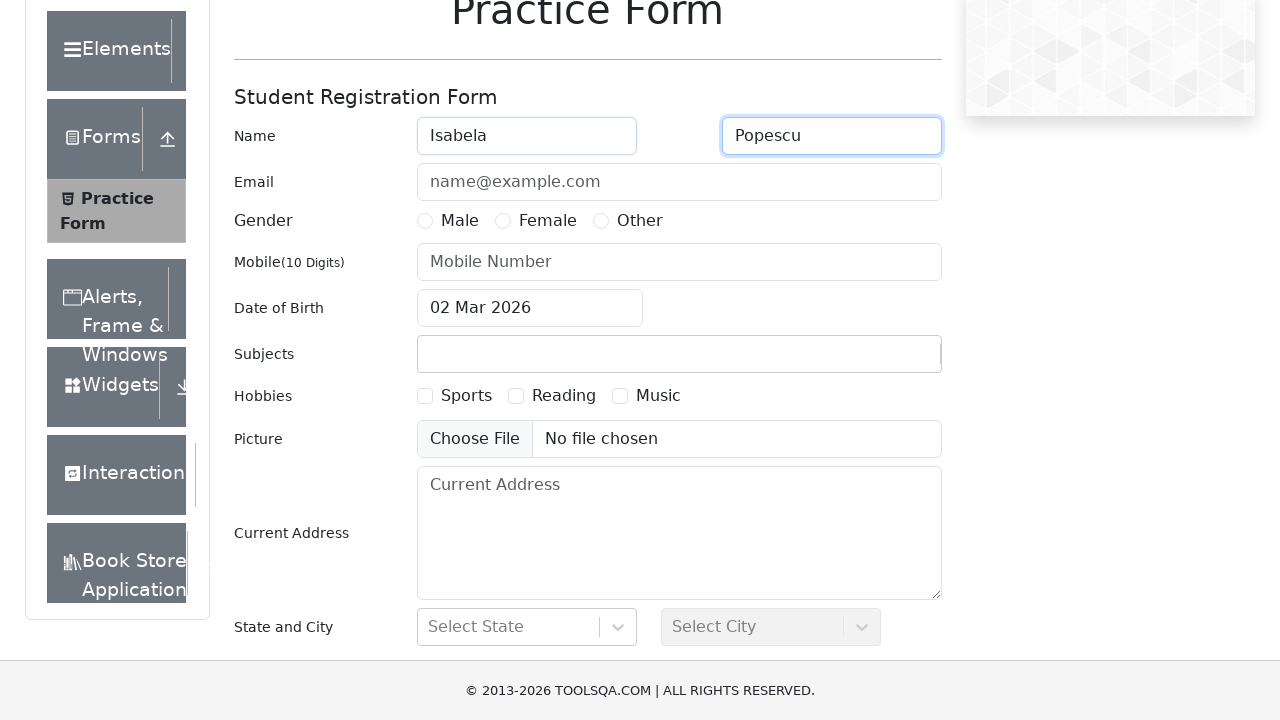

Filled Email field with 'isabela.popescu@gmail.com' on #userEmail
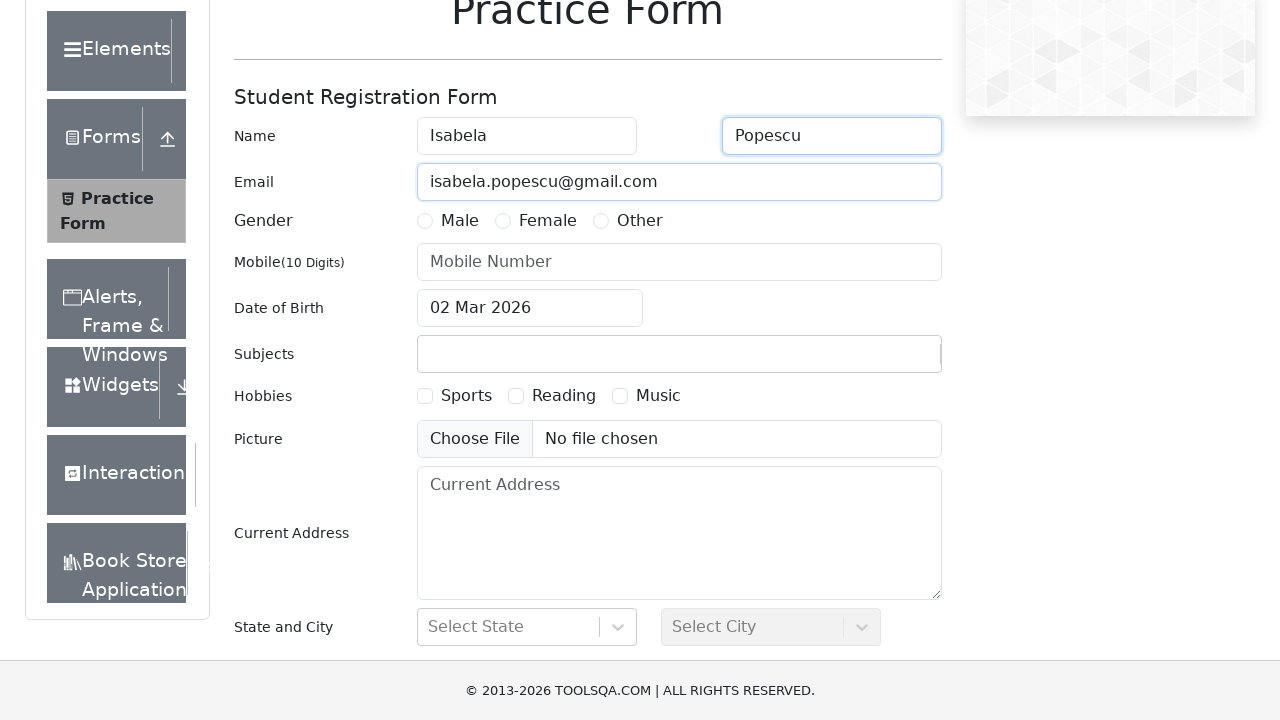

Filled Phone Number field with '0746832902' on input[placeholder='Mobile Number']
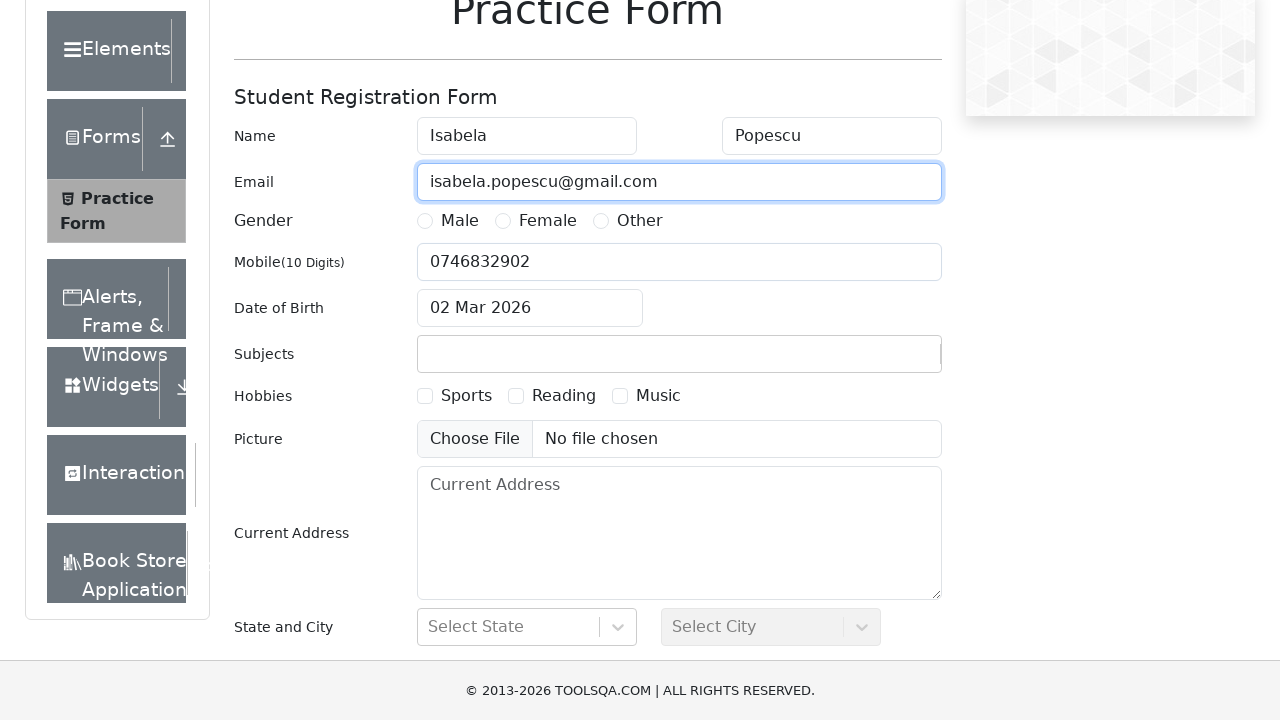

Filled Subjects field with 'Social Studies' on #subjectsInput
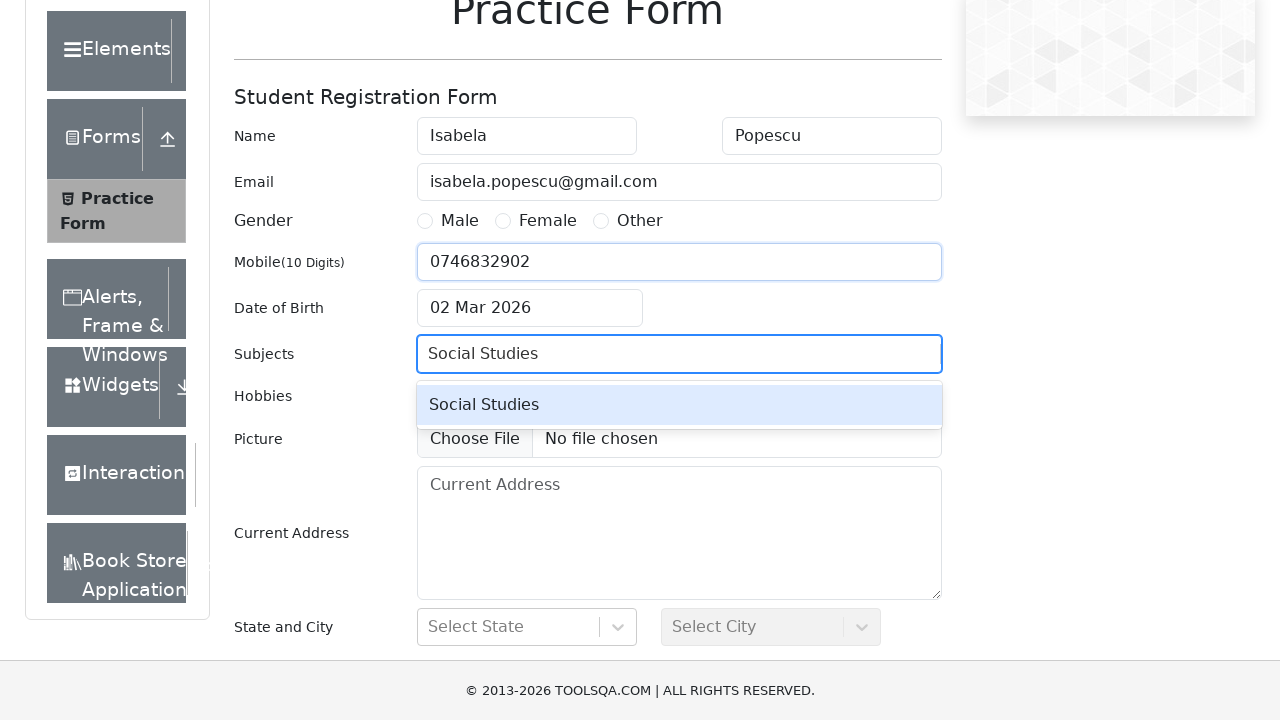

Pressed Enter to select 'Social Studies' subject
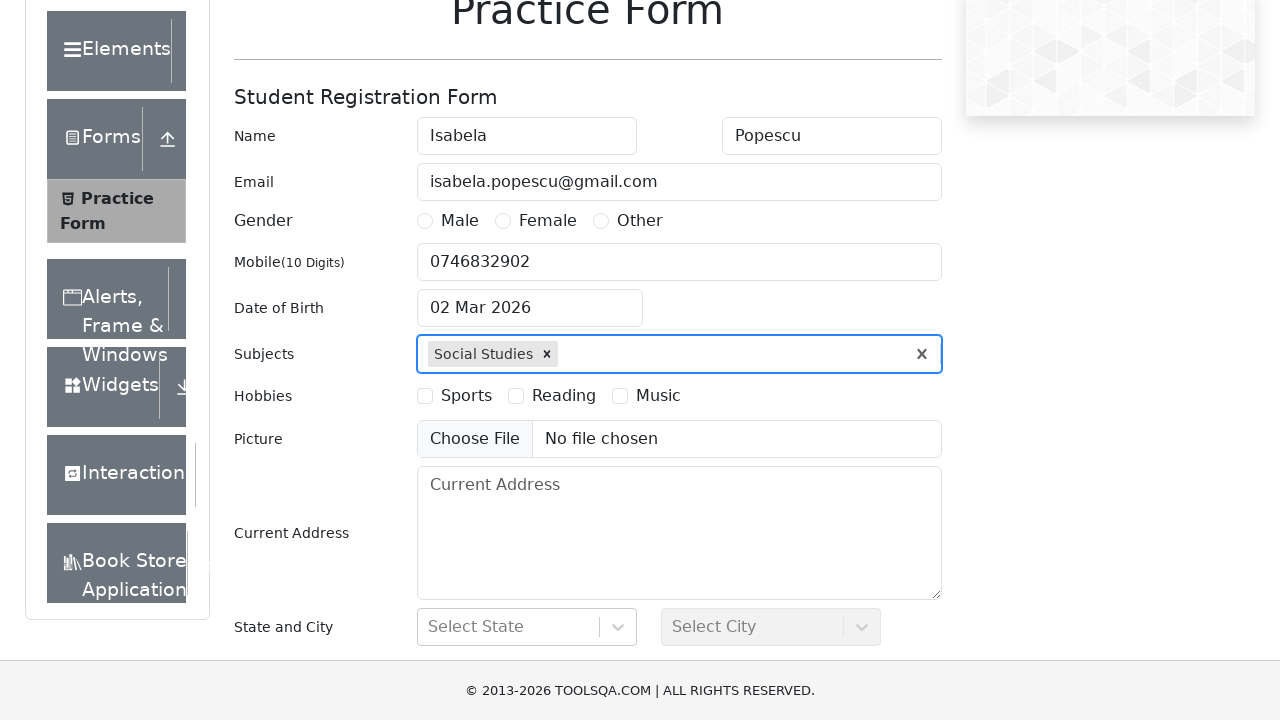

Selected Female gender option at (548, 221) on label[for='gender-radio-2']
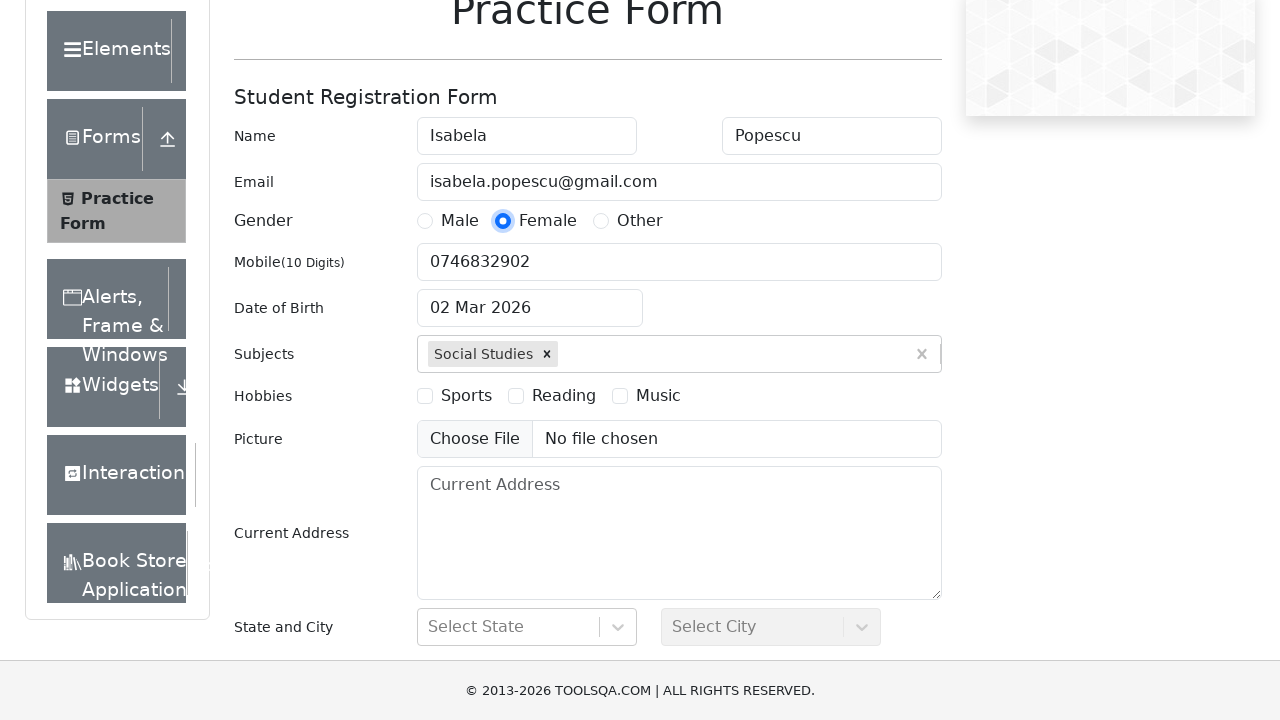

Scrolled down 400px to view State and City dropdowns
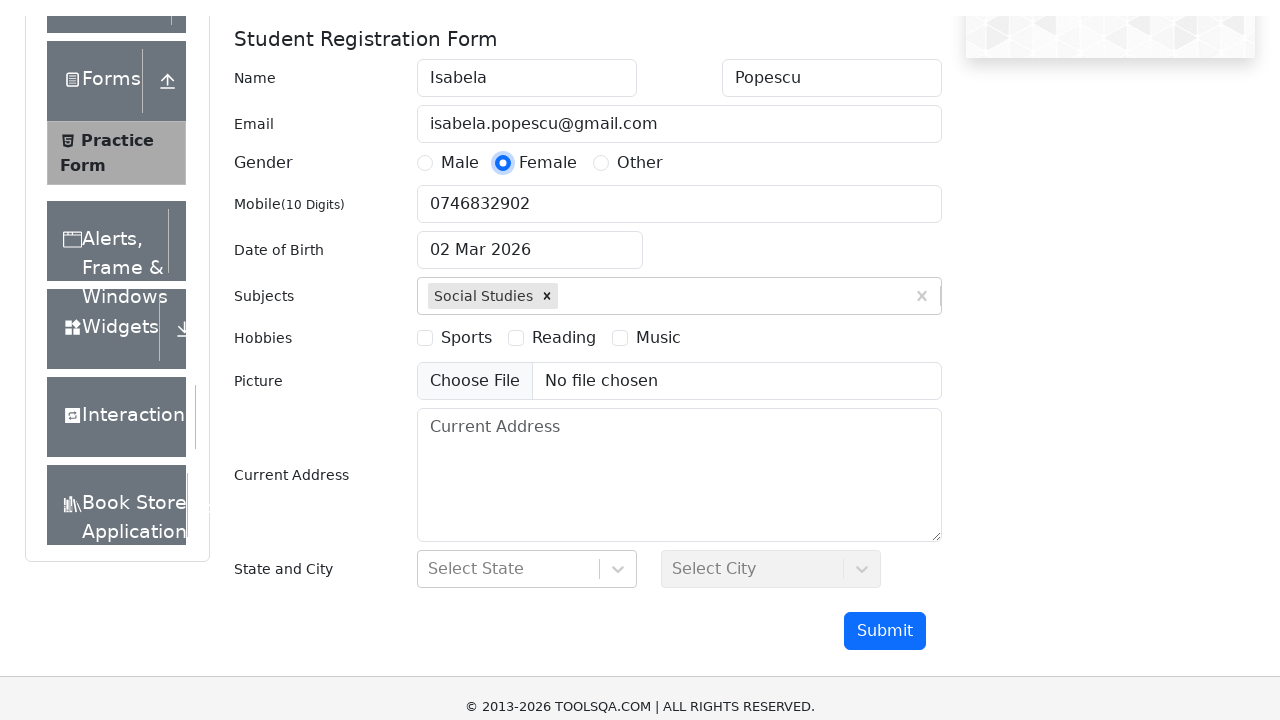

Filled State dropdown field with 'NCR' on #react-select-3-input
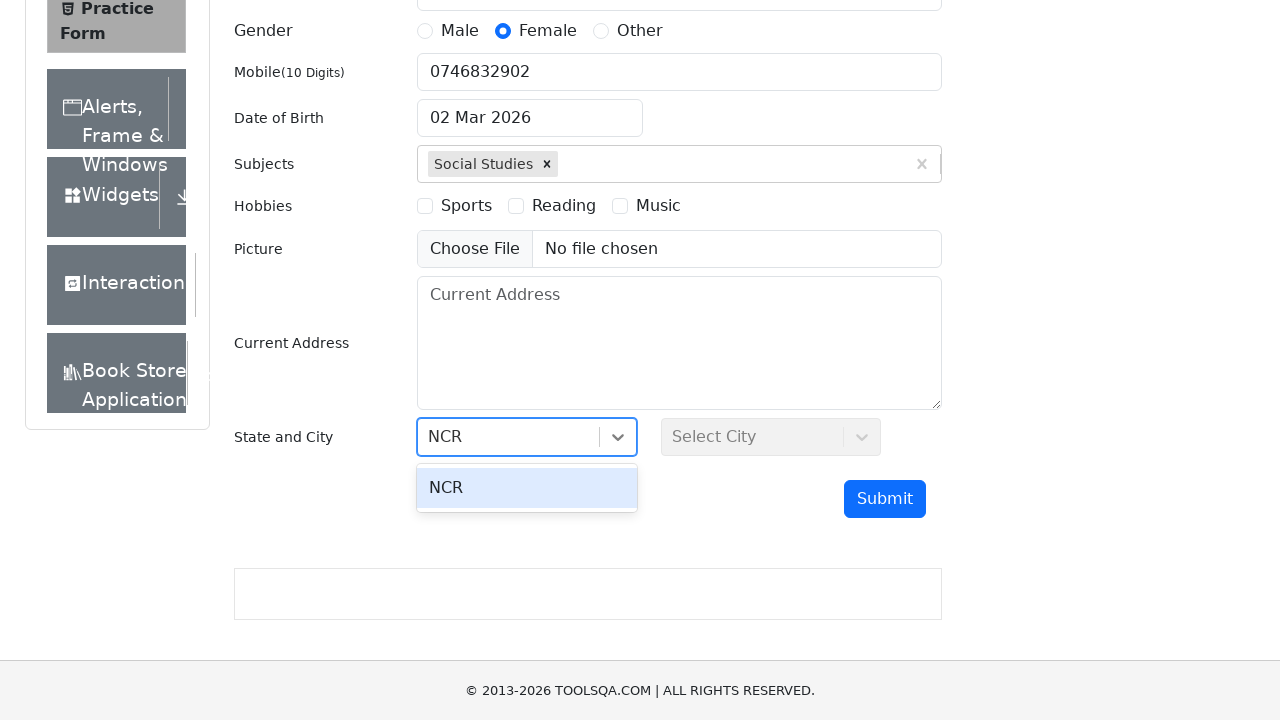

Pressed Enter to select NCR state
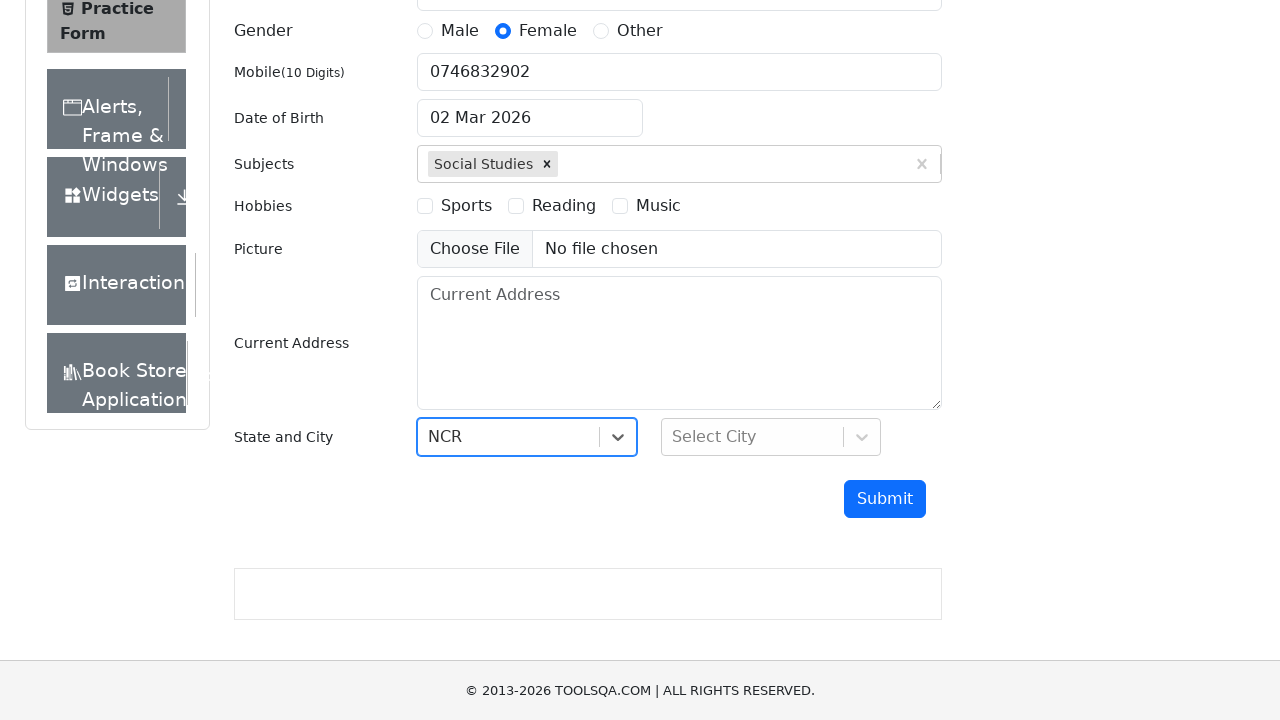

Clicked on City dropdown field at (674, 437) on #react-select-4-input
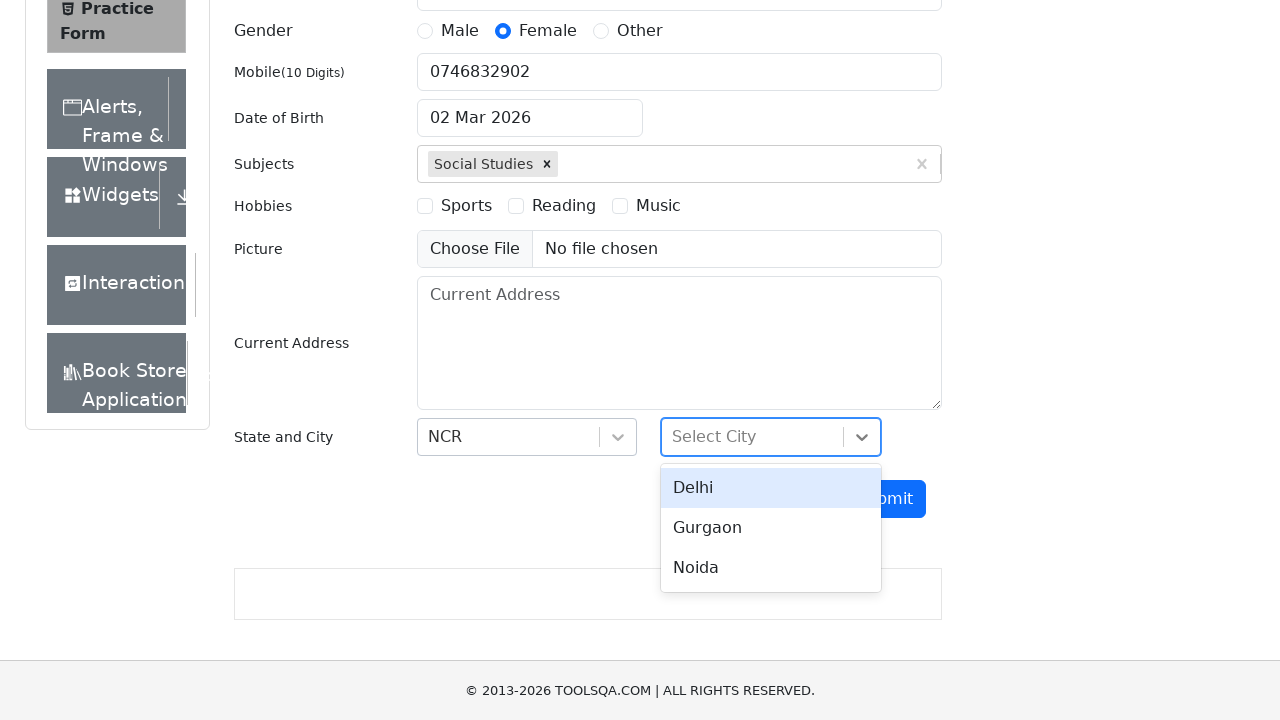

Filled City dropdown field with 'Noida' on #react-select-4-input
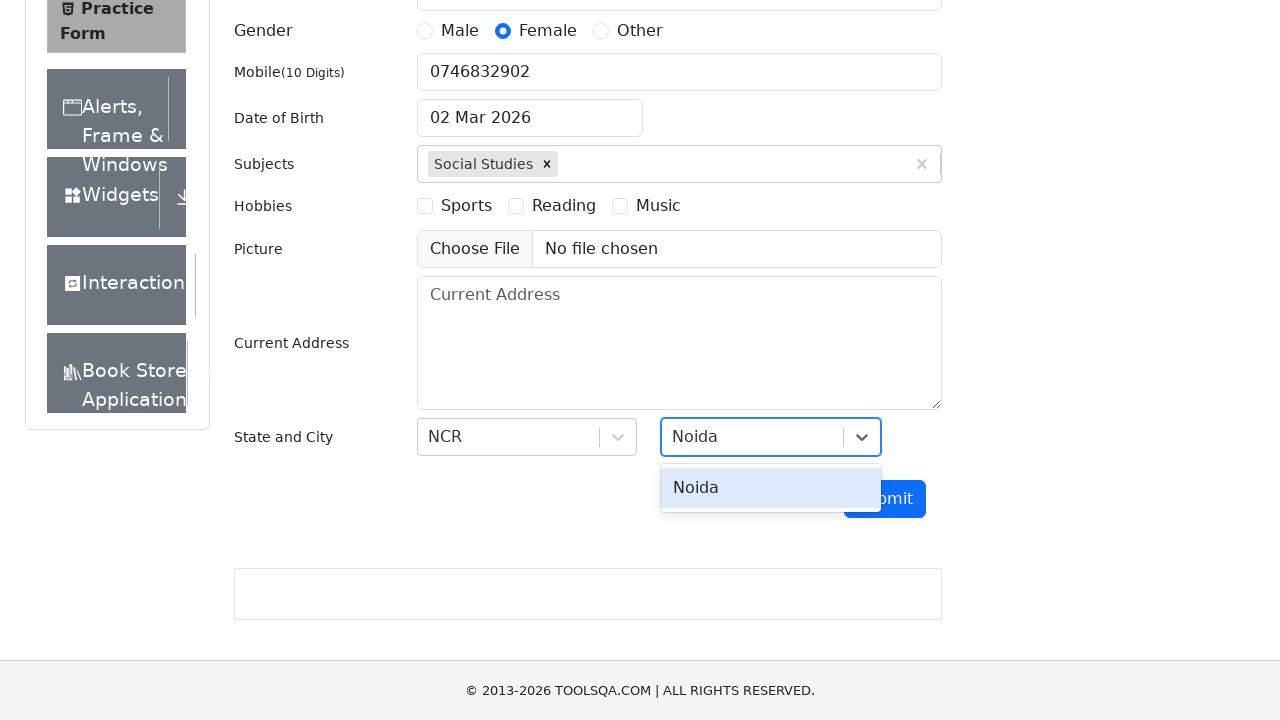

Pressed Enter to select Noida city
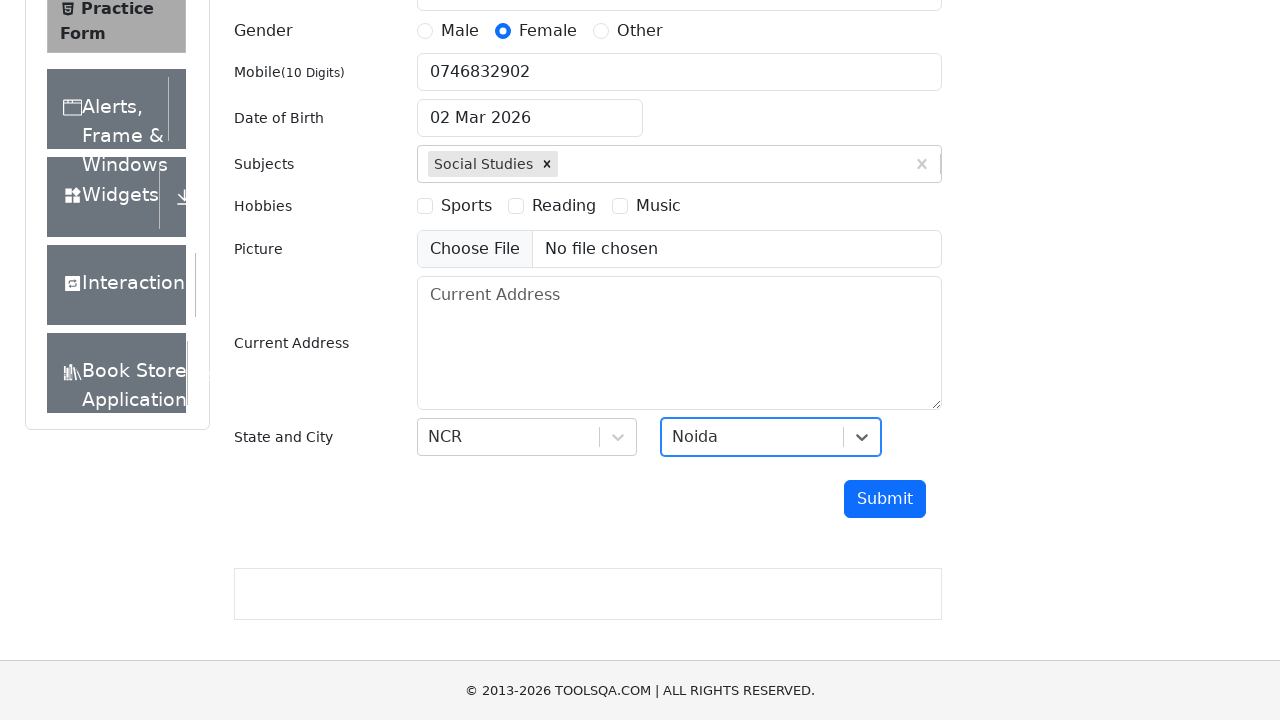

Clicked Submit button to submit the form at (885, 499) on #submit
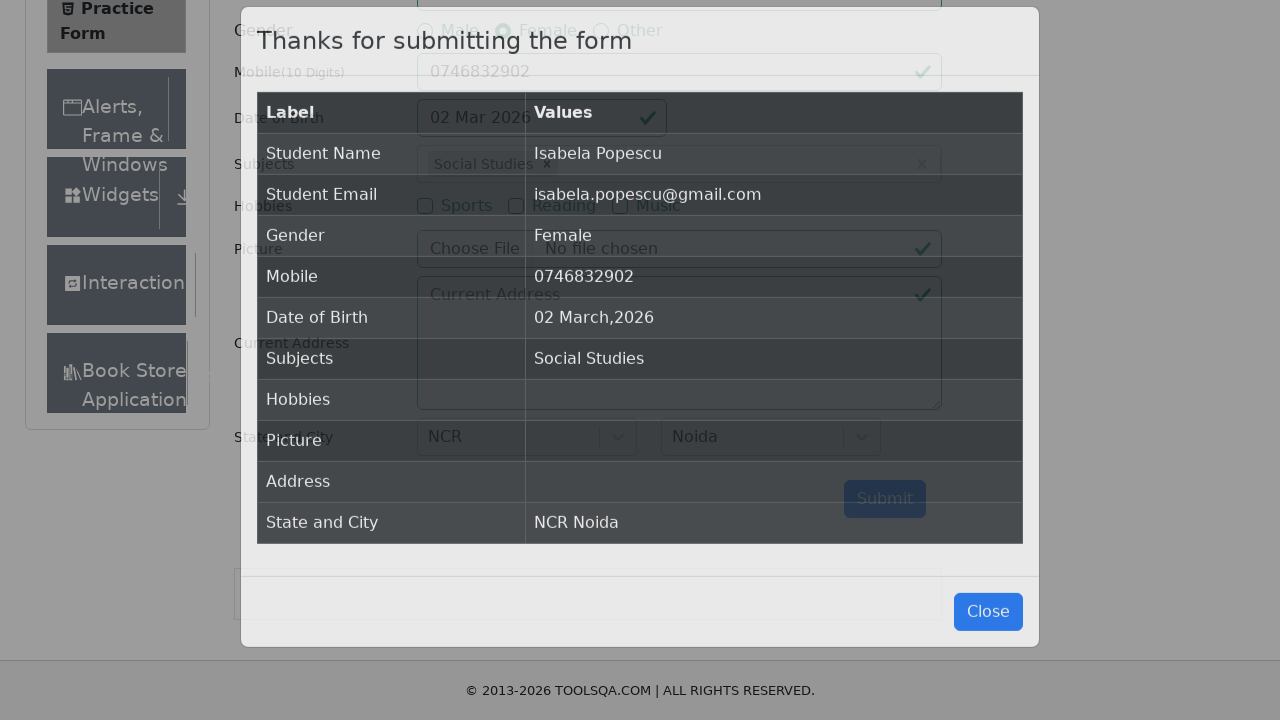

Form submission confirmation modal appeared
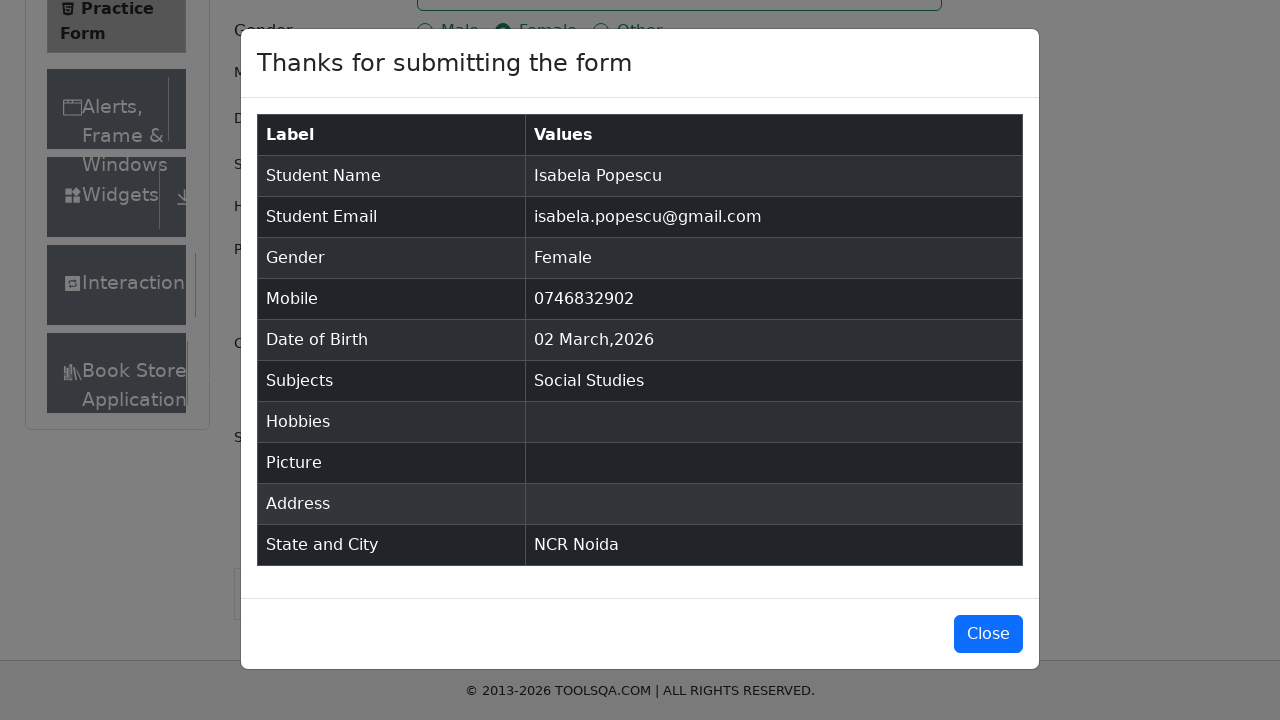

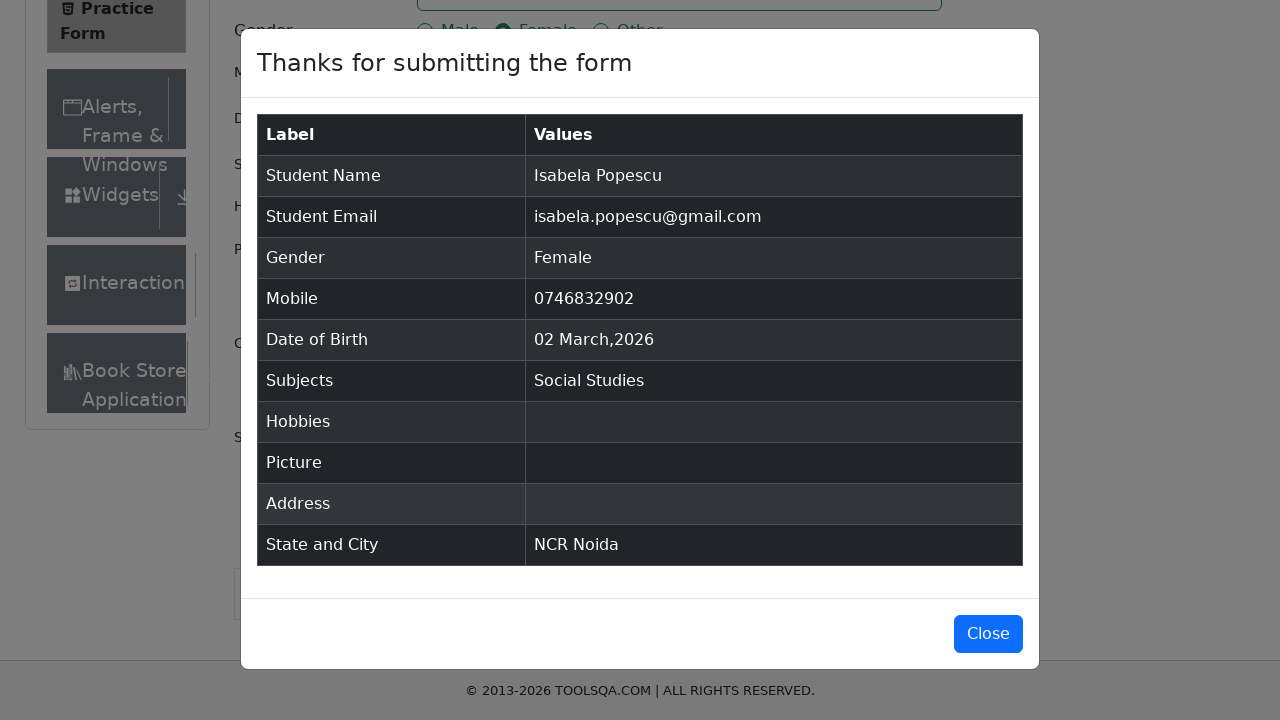